Tests adding todo items by filling the input field and pressing Enter, then verifying the items appear in the list

Starting URL: https://demo.playwright.dev/todomvc

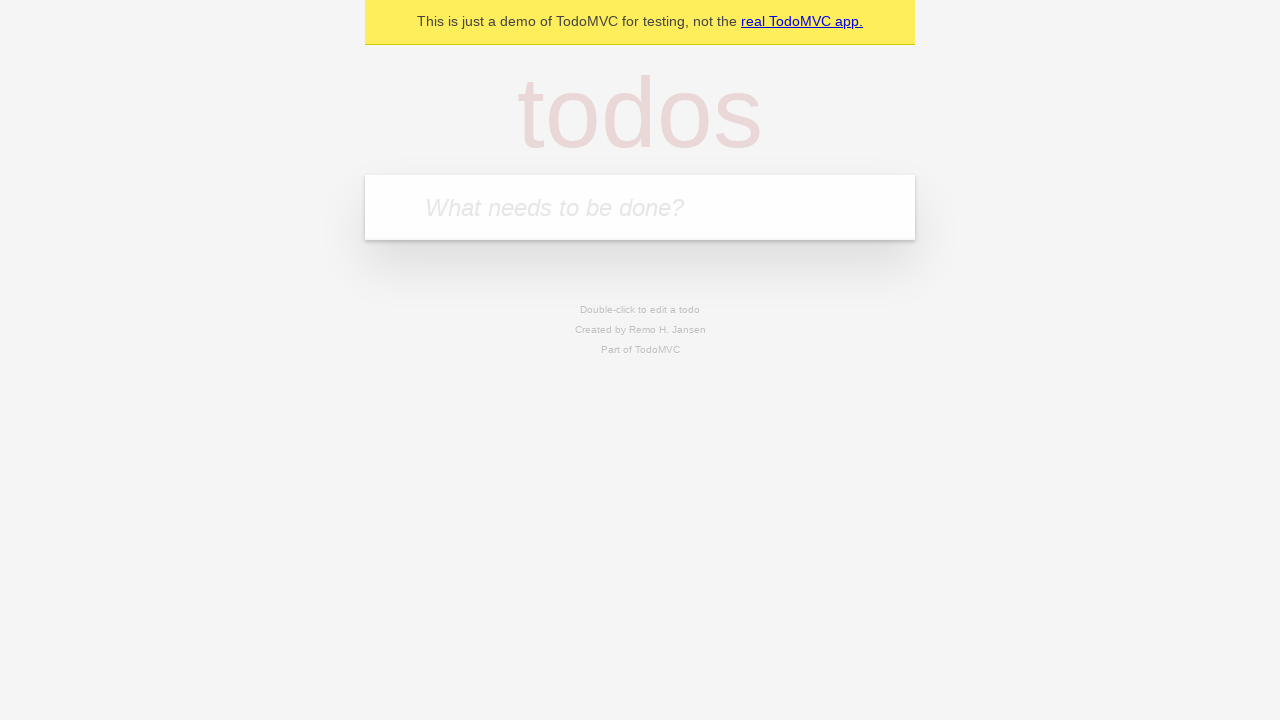

Located the todo input field
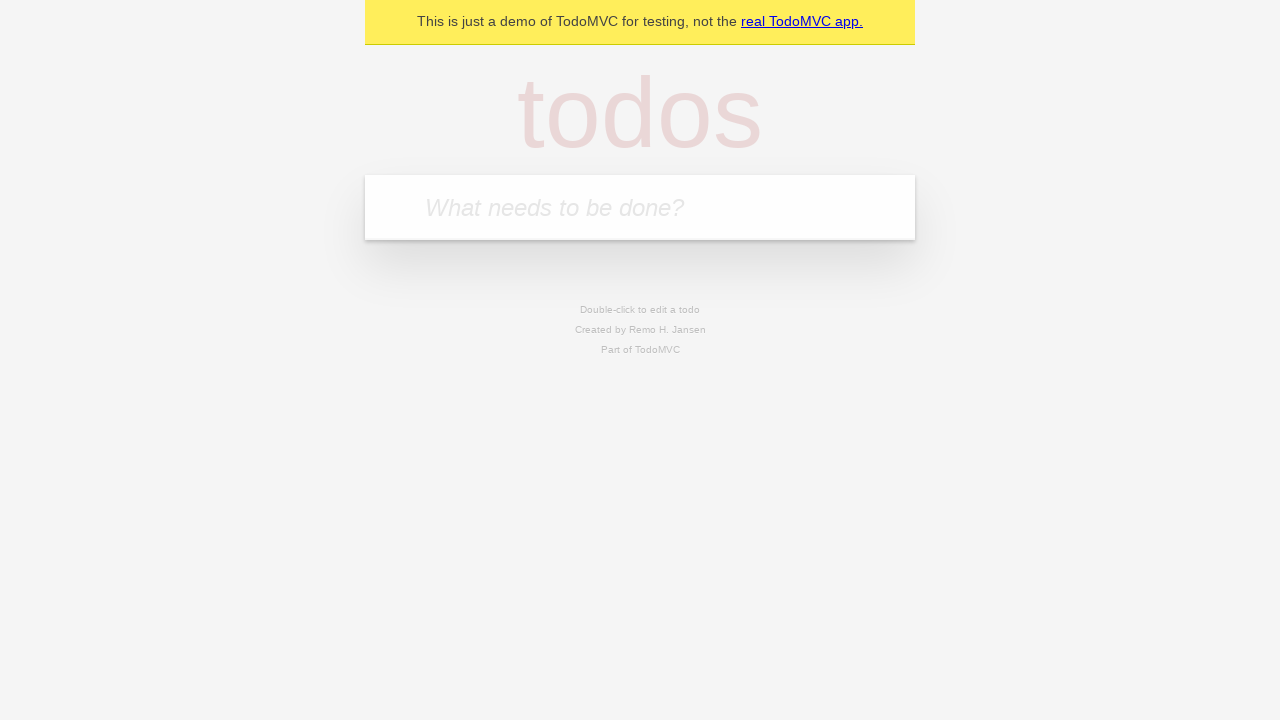

Filled input field with 'buy some cheese' on internal:attr=[placeholder="What needs to be done?"i]
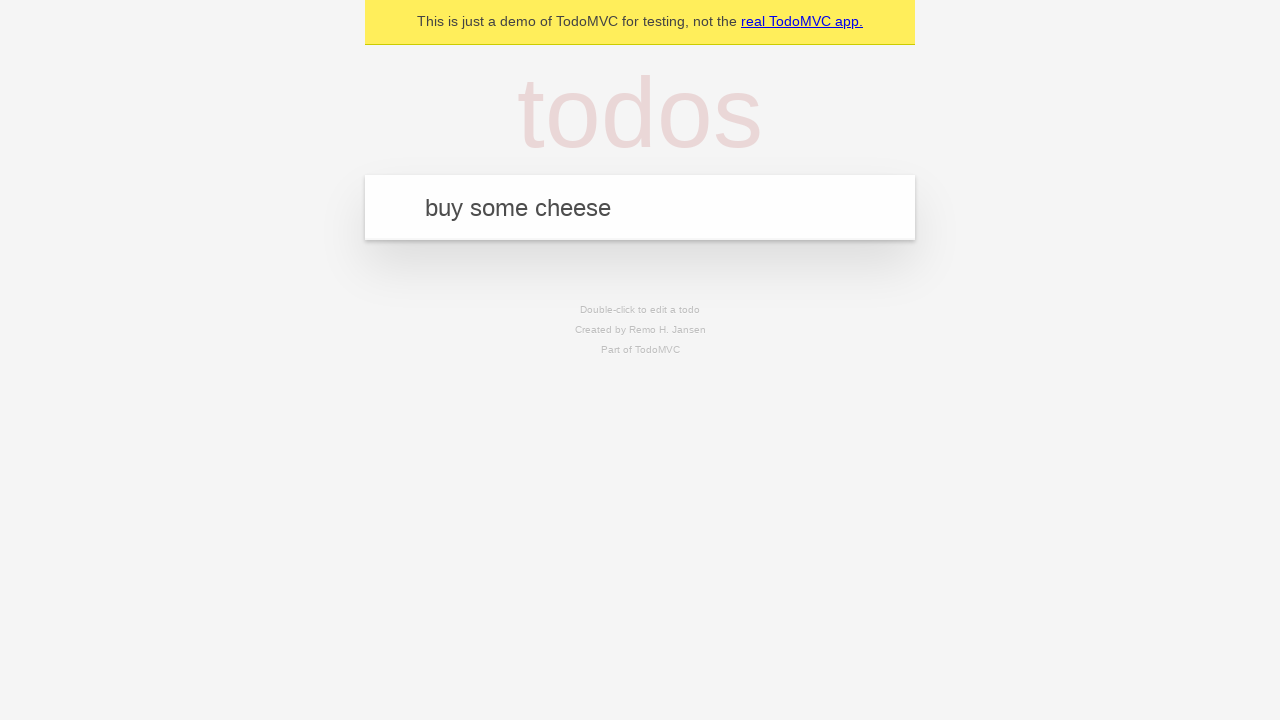

Pressed Enter to add first todo item on internal:attr=[placeholder="What needs to be done?"i]
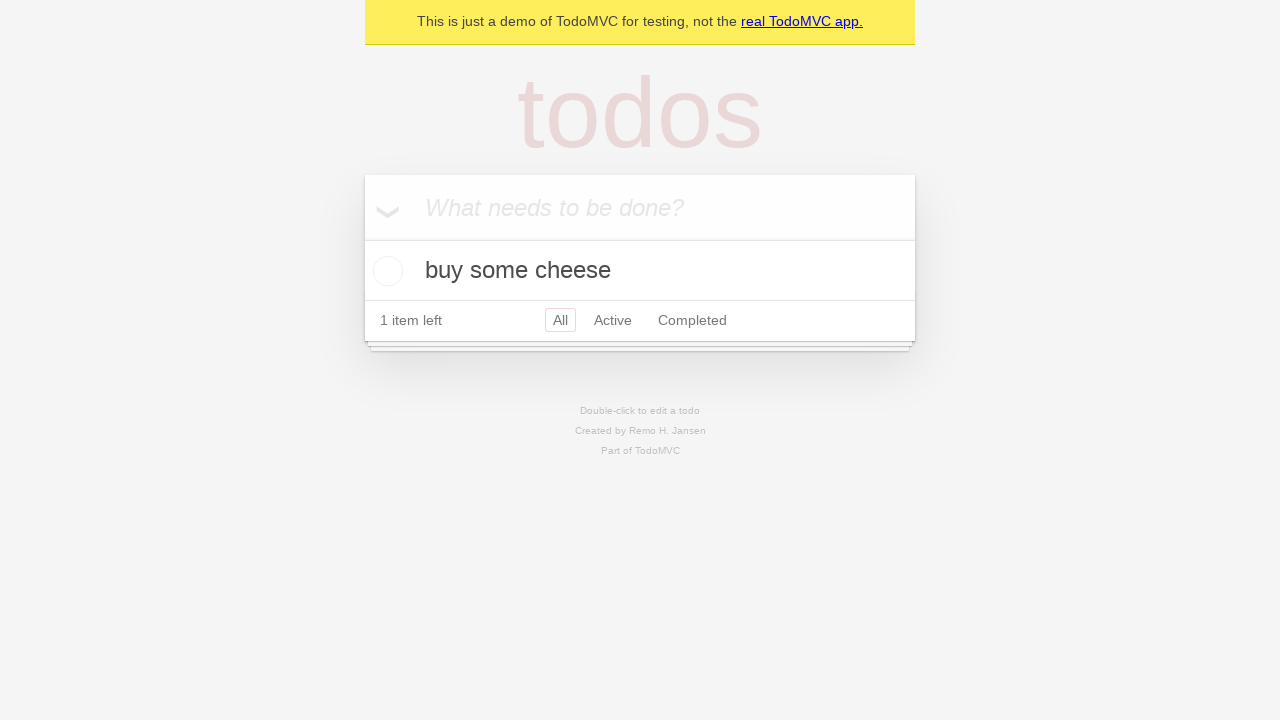

First todo item appeared in the list
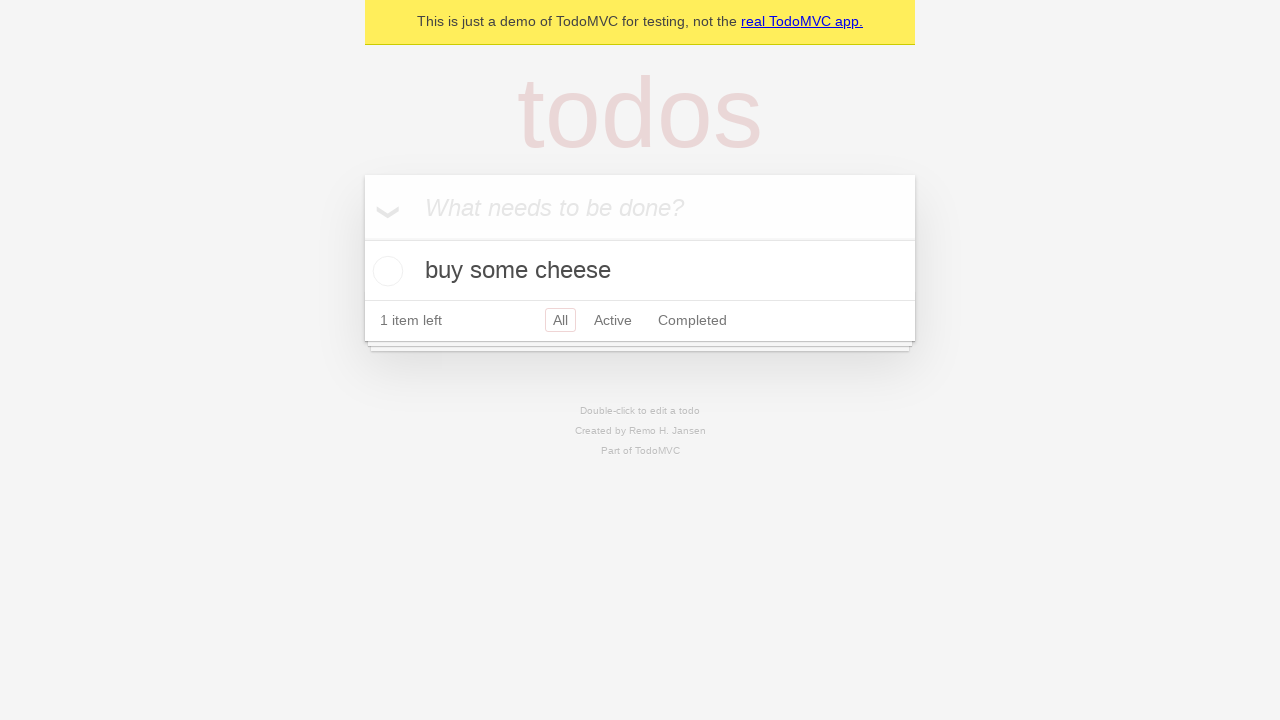

Filled input field with 'feed the cat' on internal:attr=[placeholder="What needs to be done?"i]
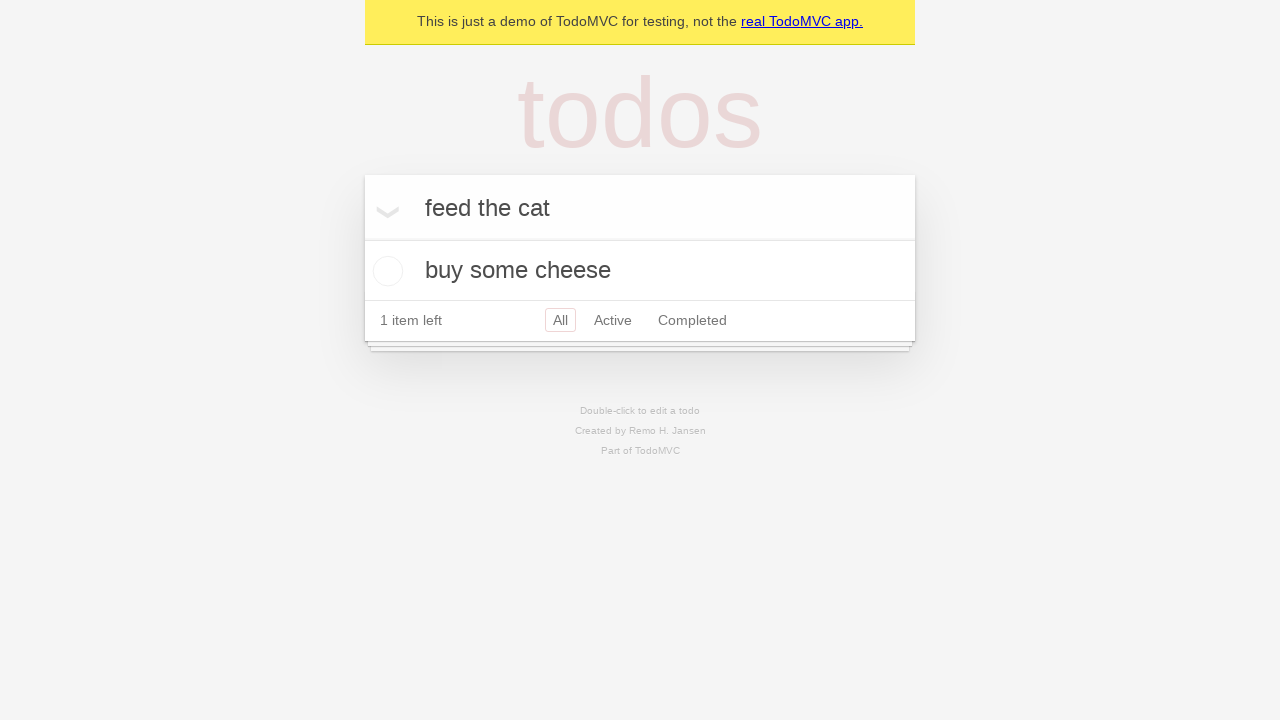

Pressed Enter to add second todo item on internal:attr=[placeholder="What needs to be done?"i]
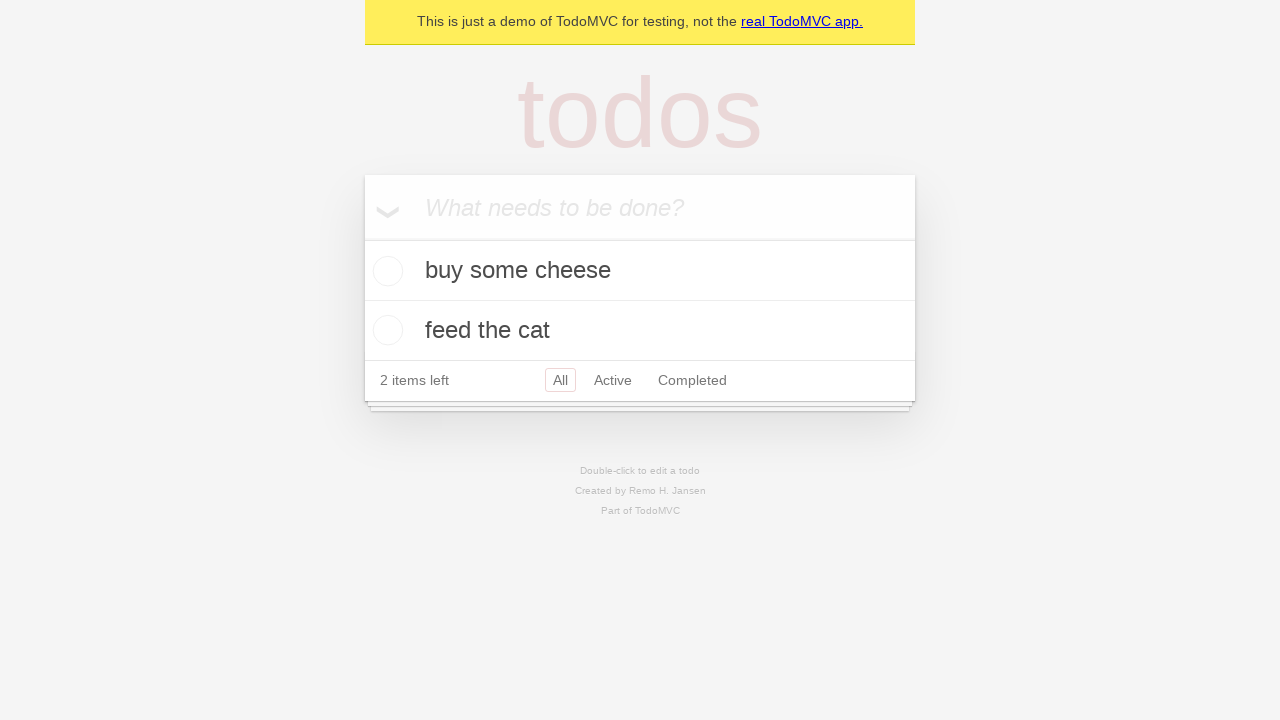

Verified both todo items are visible in the list
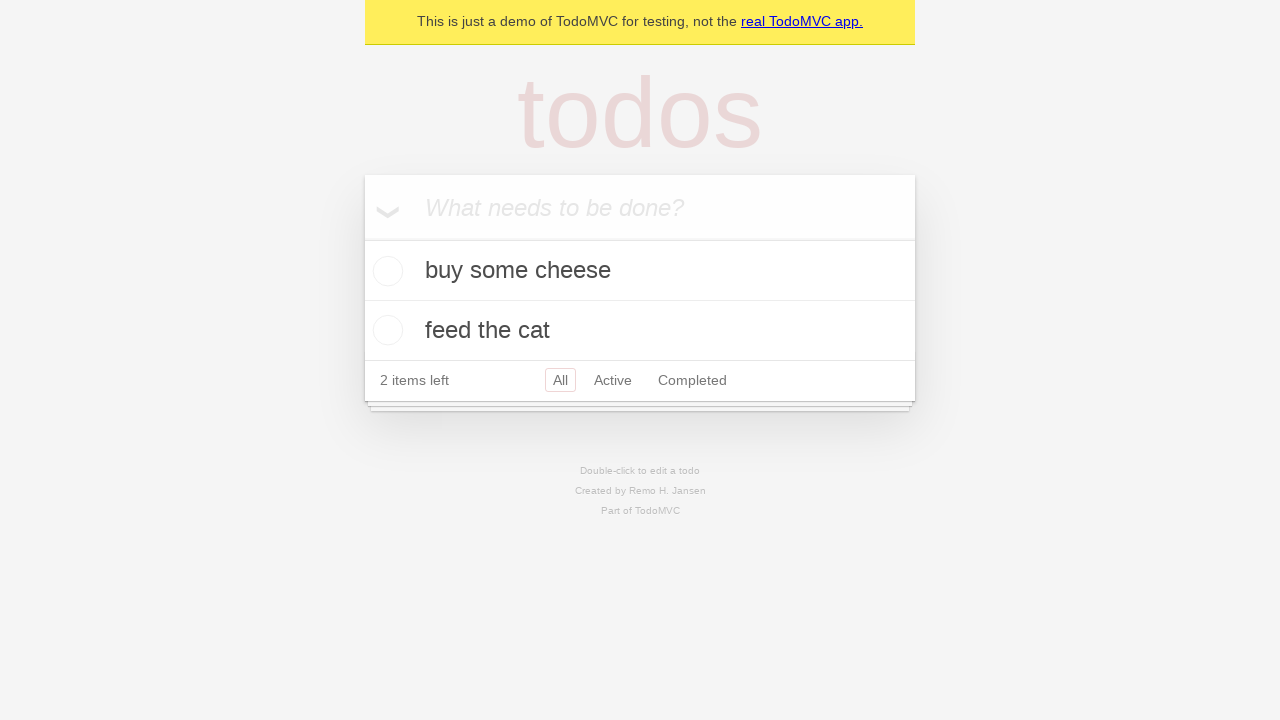

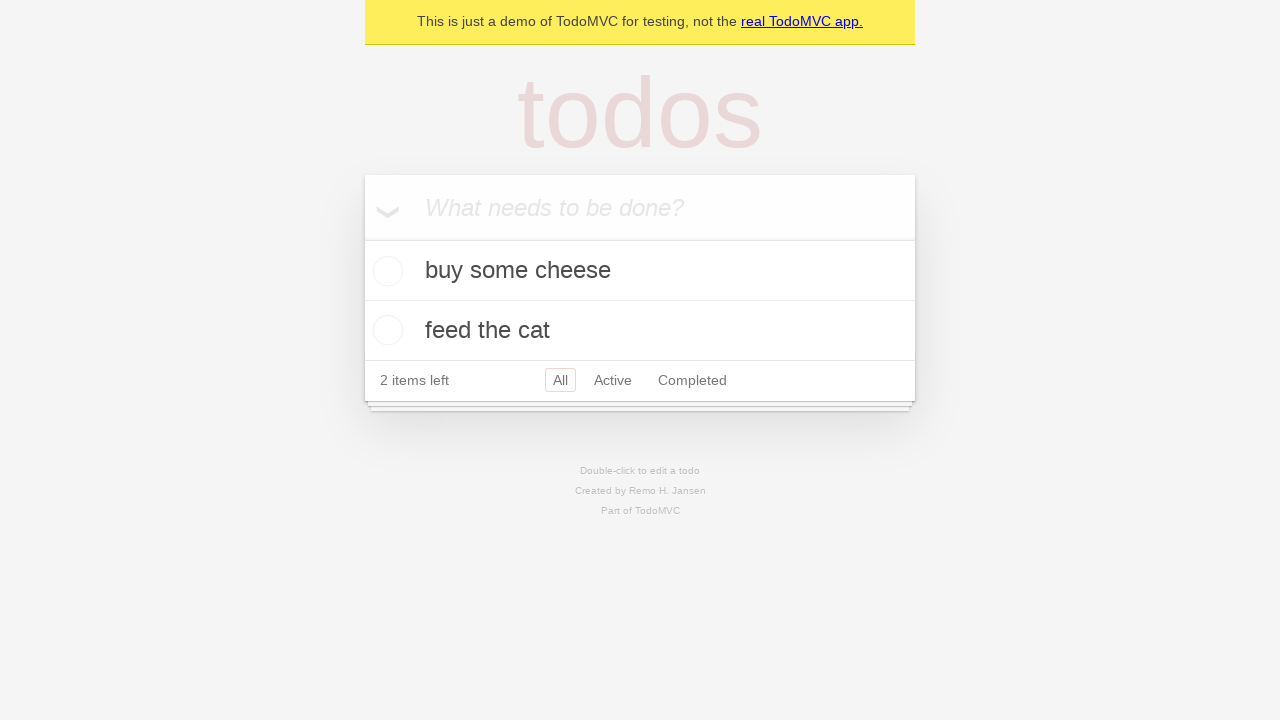